Fills out a text box form on demoqa.com with full name, email, current address, and permanent address fields to test form submission functionality

Starting URL: https://demoqa.com/text-box

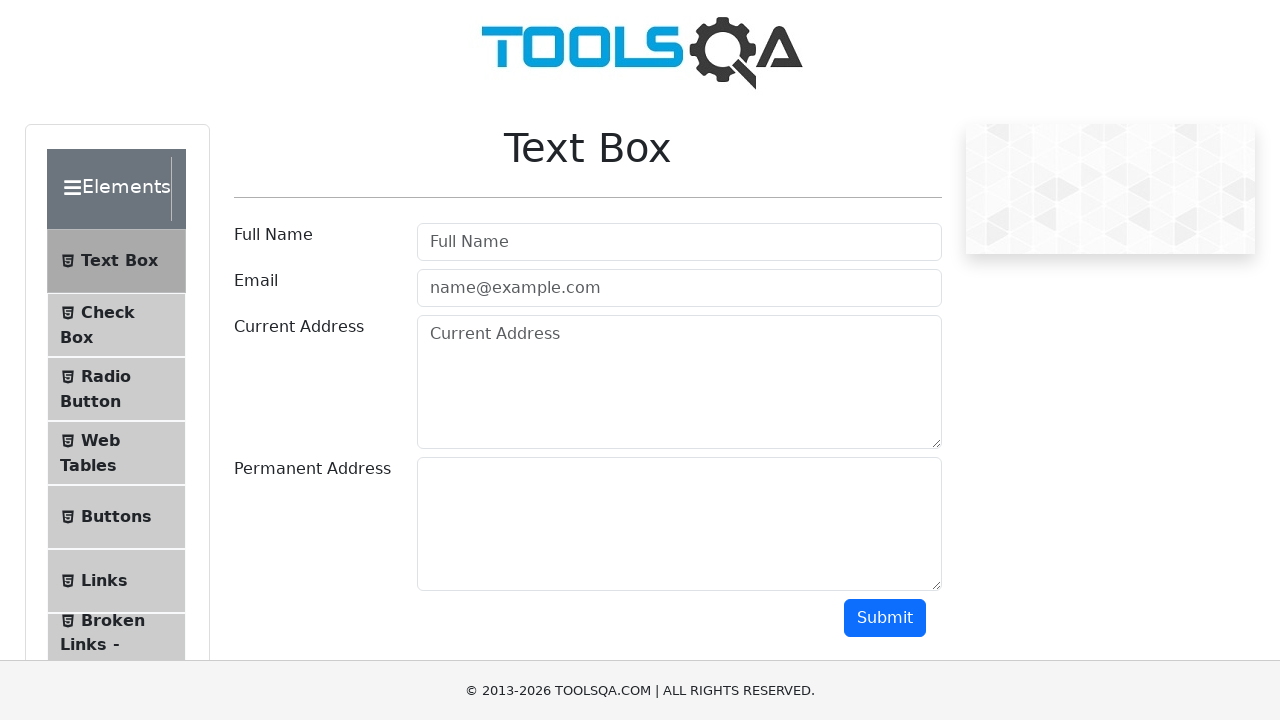

Filled full name field with 'John Smith' on #userName
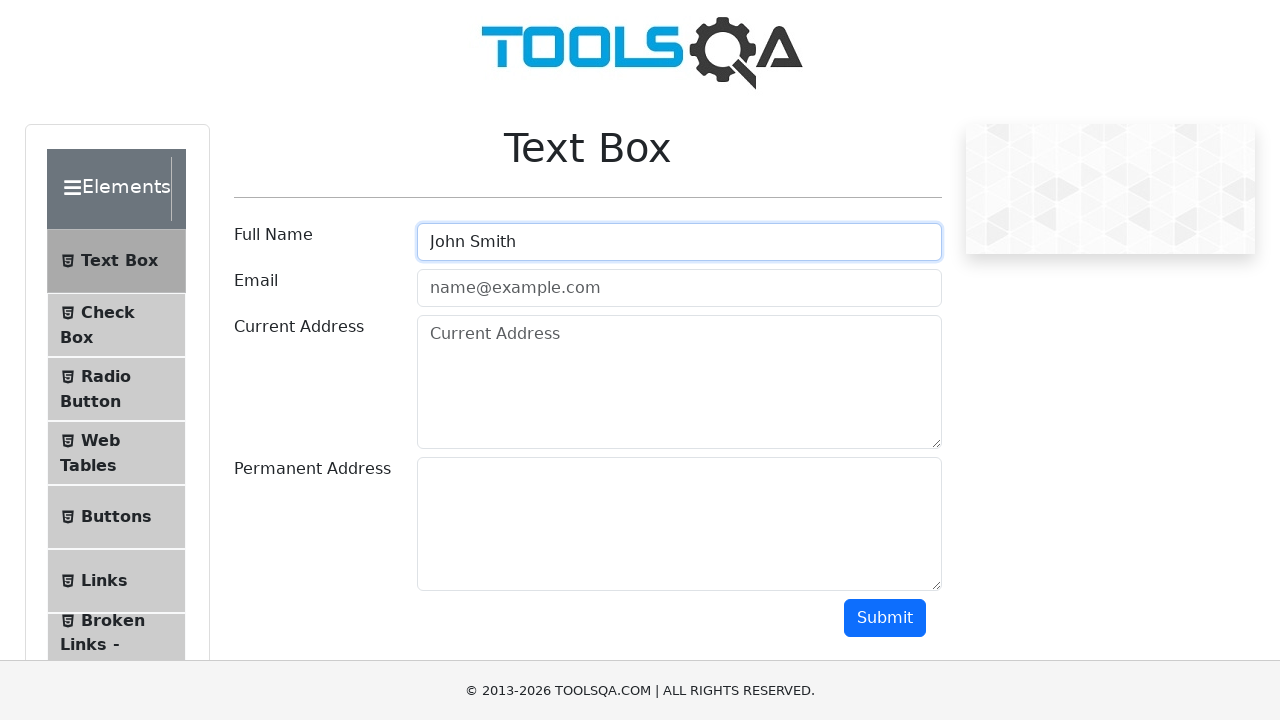

Filled email field with 'johnsmith@example.com' on #userEmail
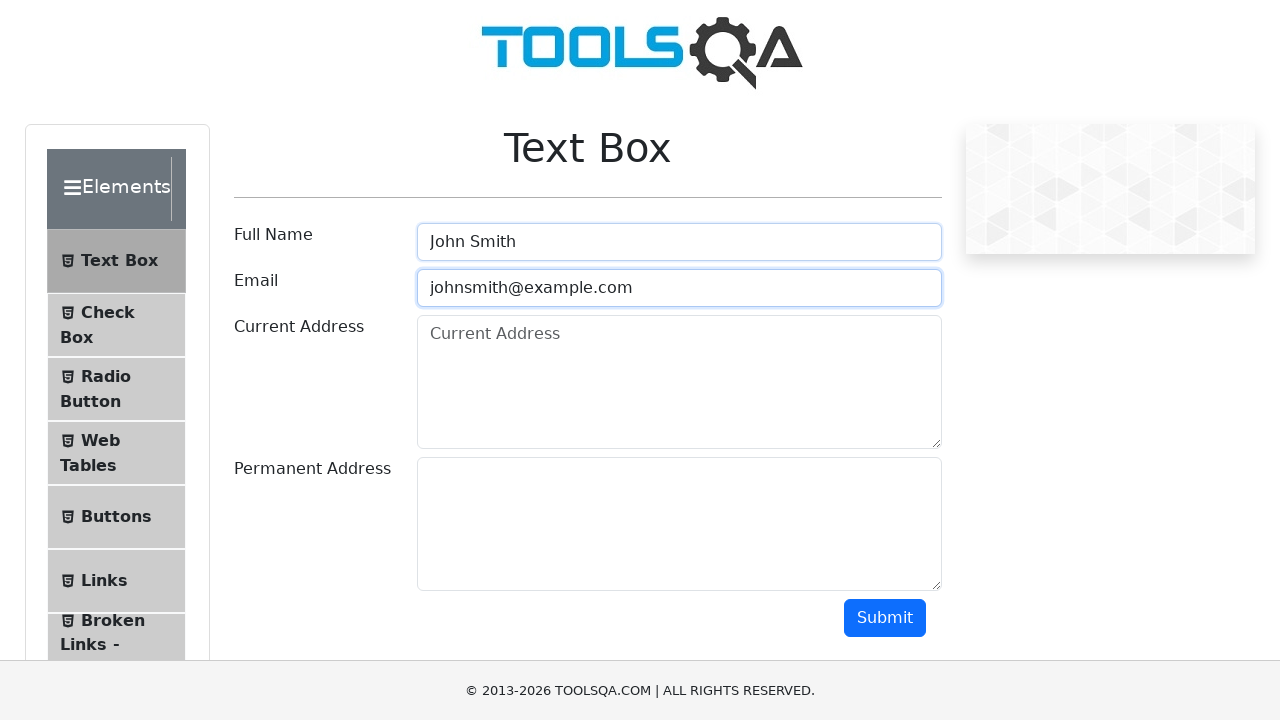

Filled current address field with '123 Main Street, New York, NY 10001' on #currentAddress
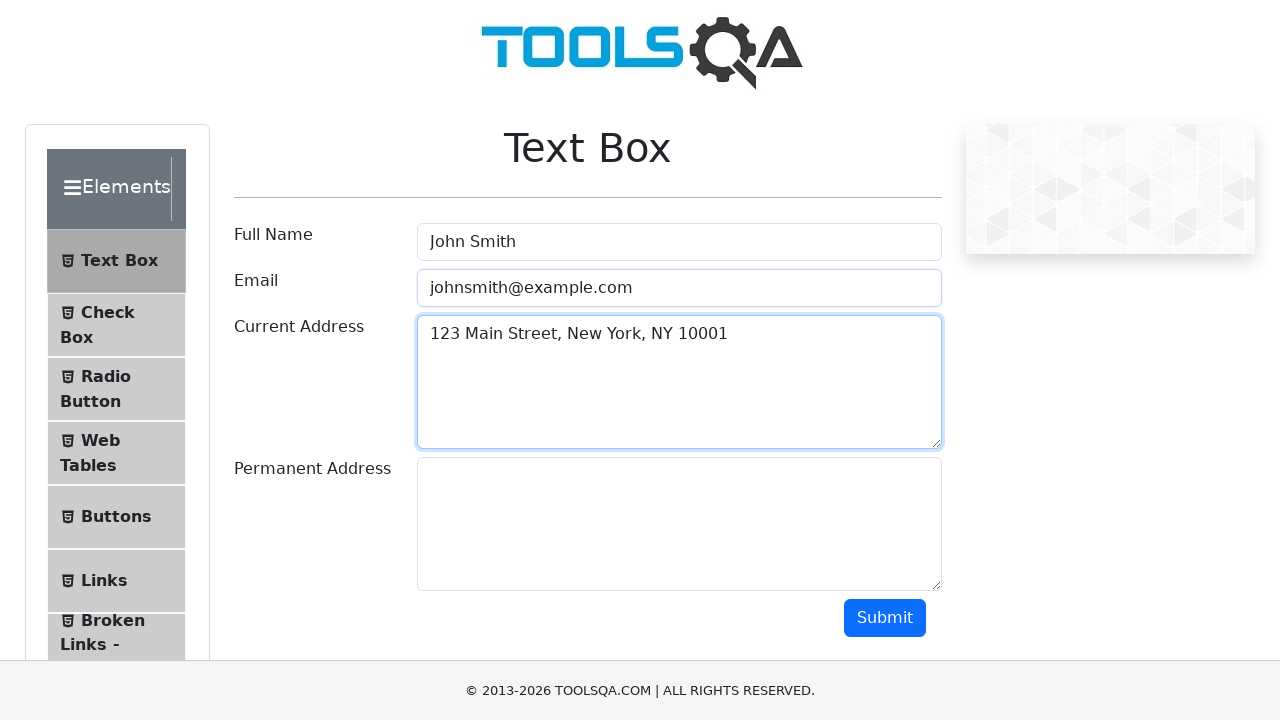

Filled permanent address field with '456 Oak Avenue, Los Angeles, CA 90001' on #permanentAddress
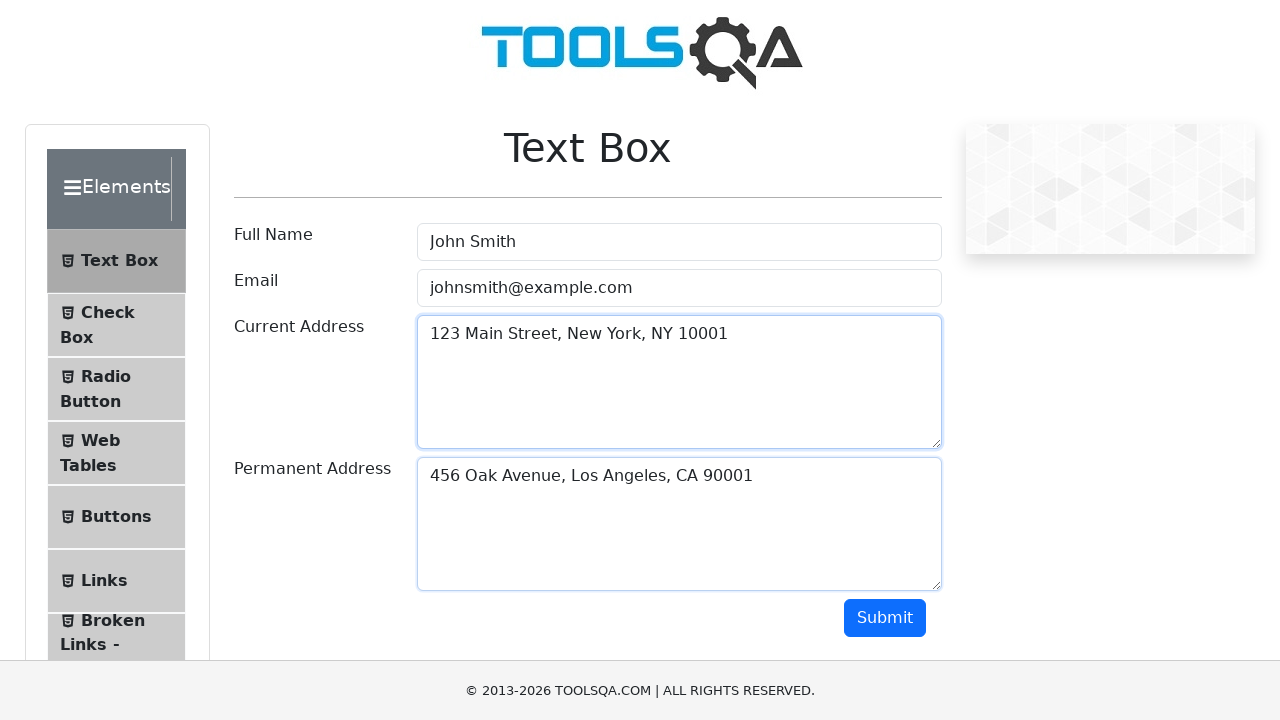

Clicked submit button to submit the form at (885, 618) on #submit
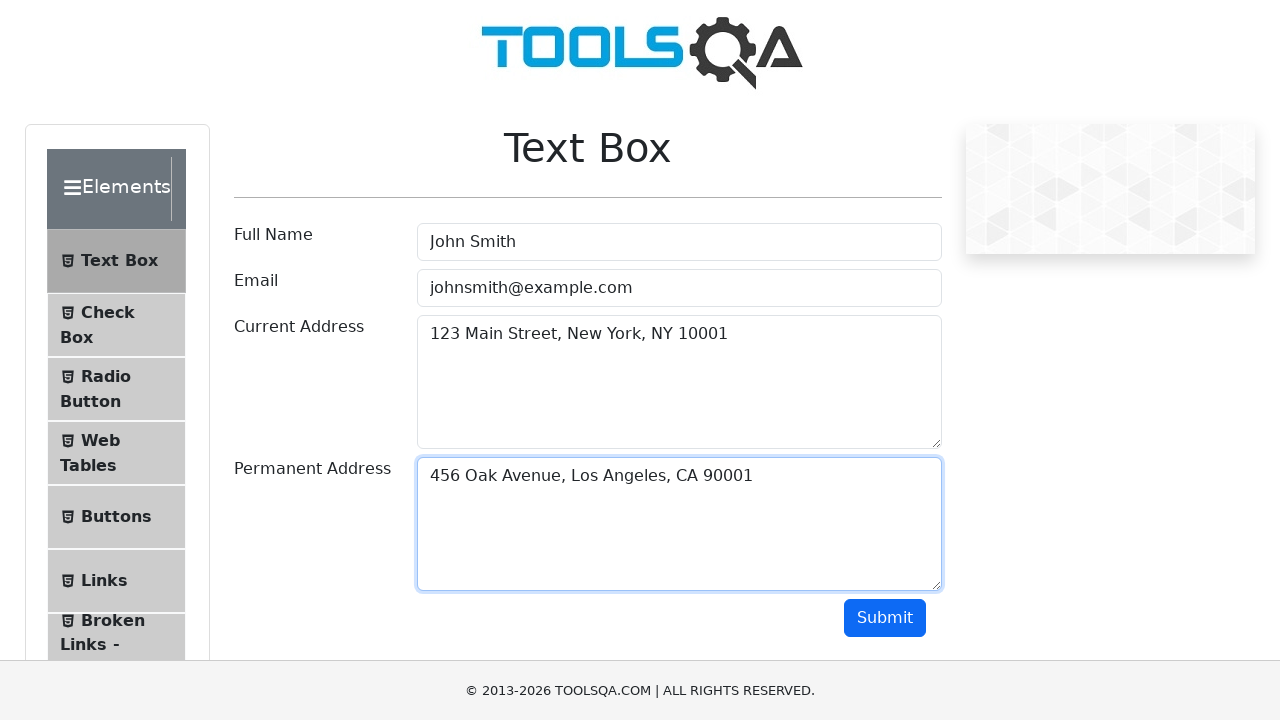

Form submission output appeared on the page
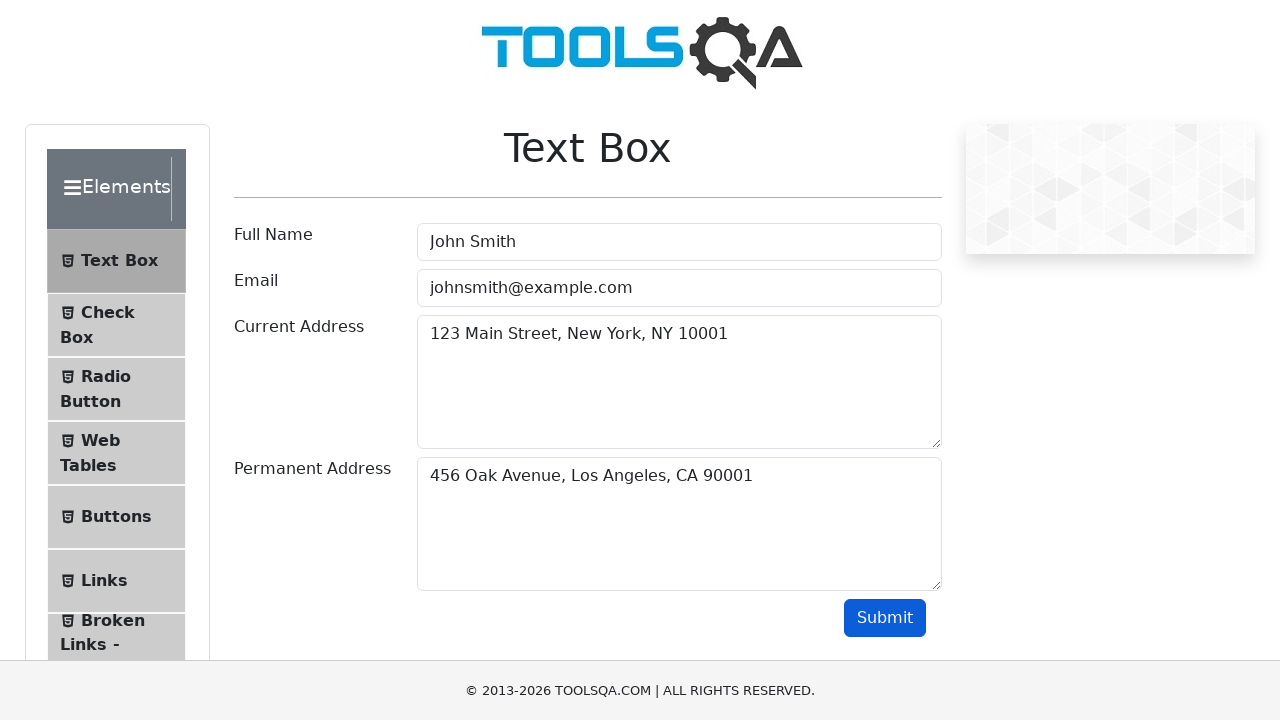

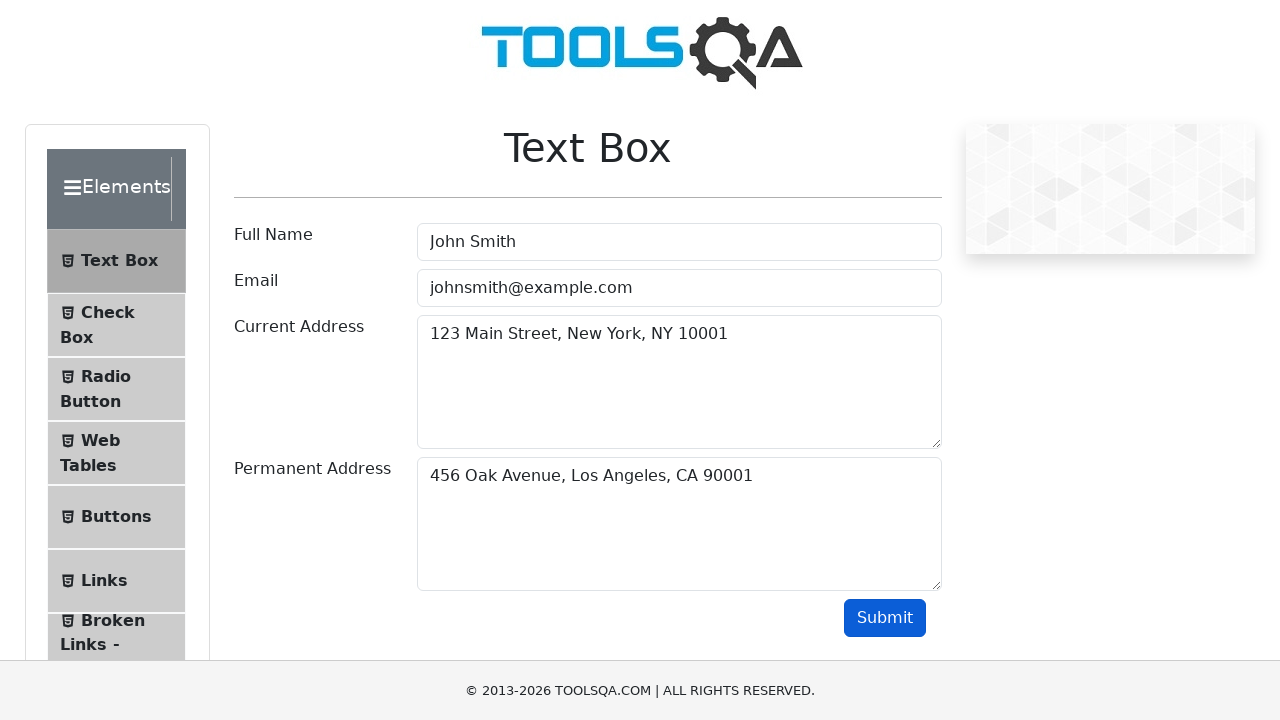